Tests search functionality on unipython.com by entering a search term in the search field and submitting the form

Starting URL: https://unipython.com/los-mejores-ide-python-instalar-python-os-window-linux/

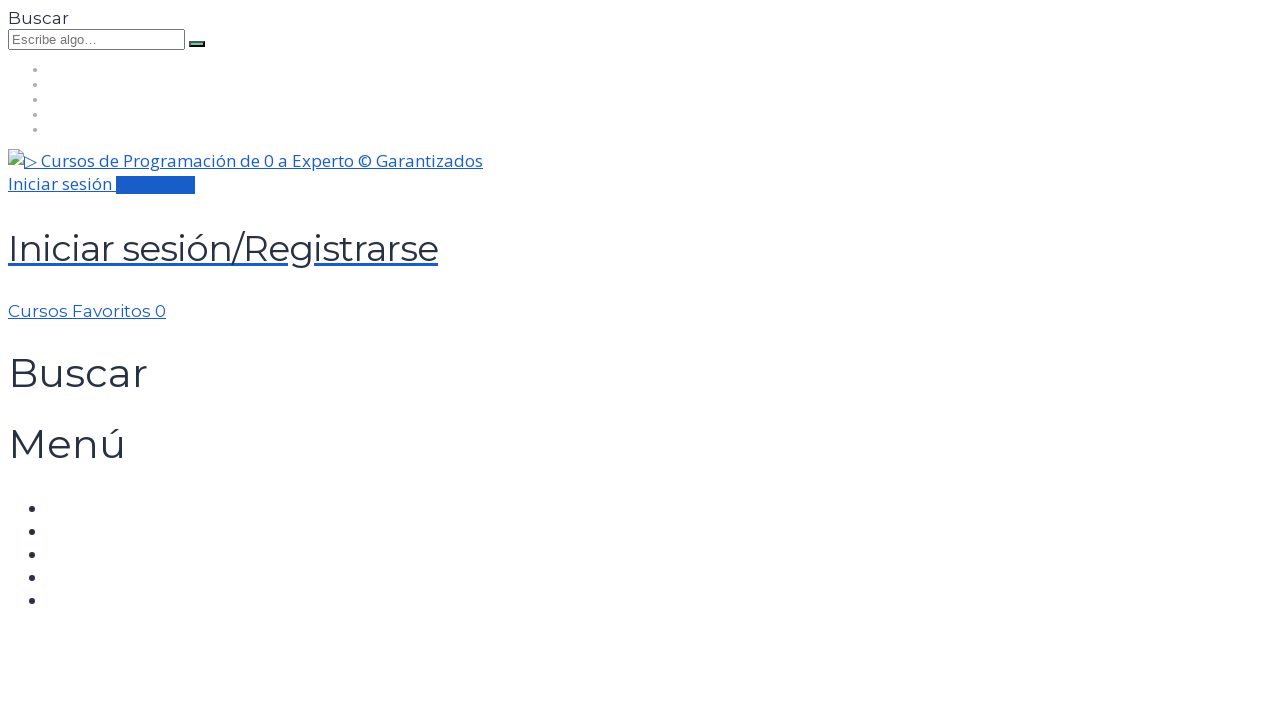

Verified page title contains 'Python'
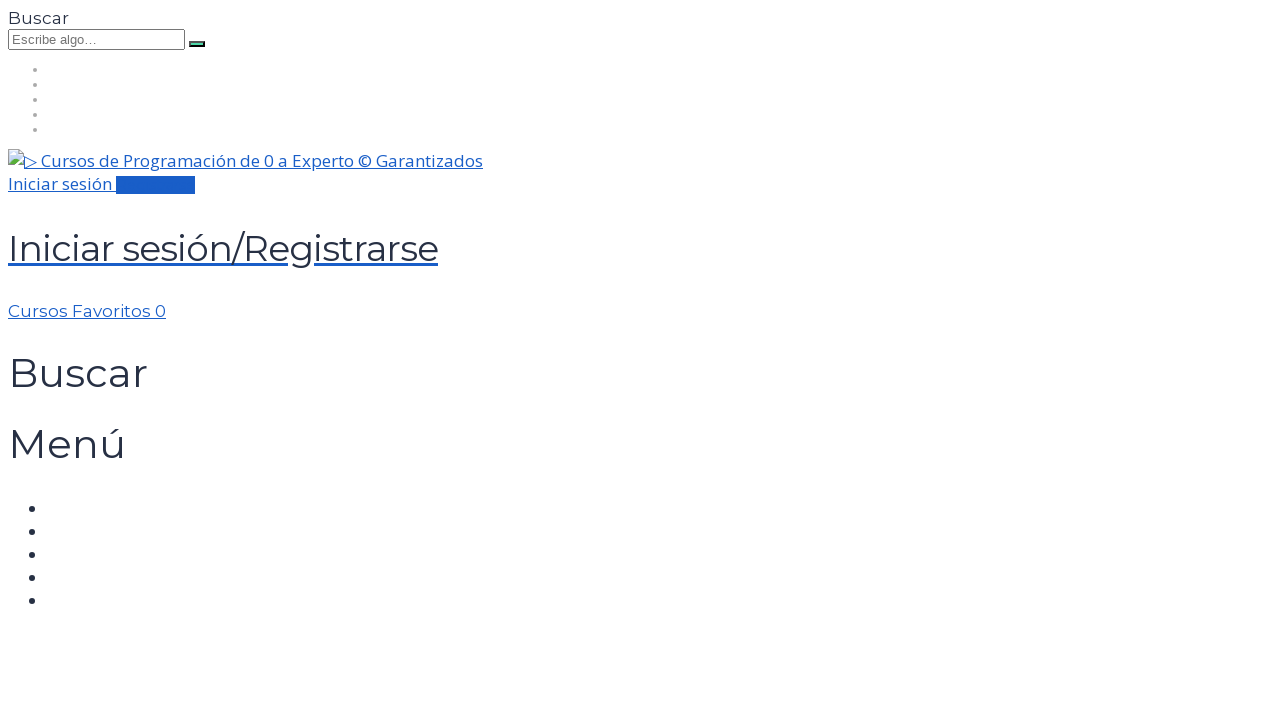

Filled search field with 'selenium' on input[name='s']
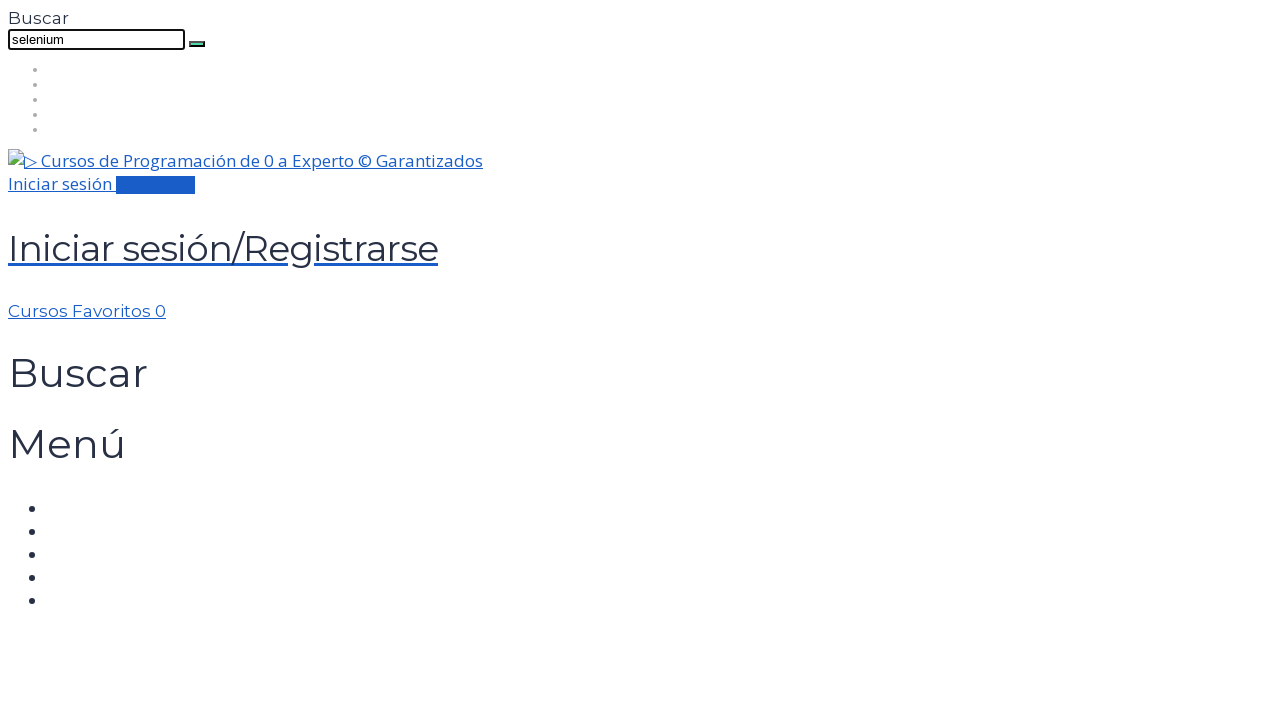

Pressed Enter to submit search form on input[name='s']
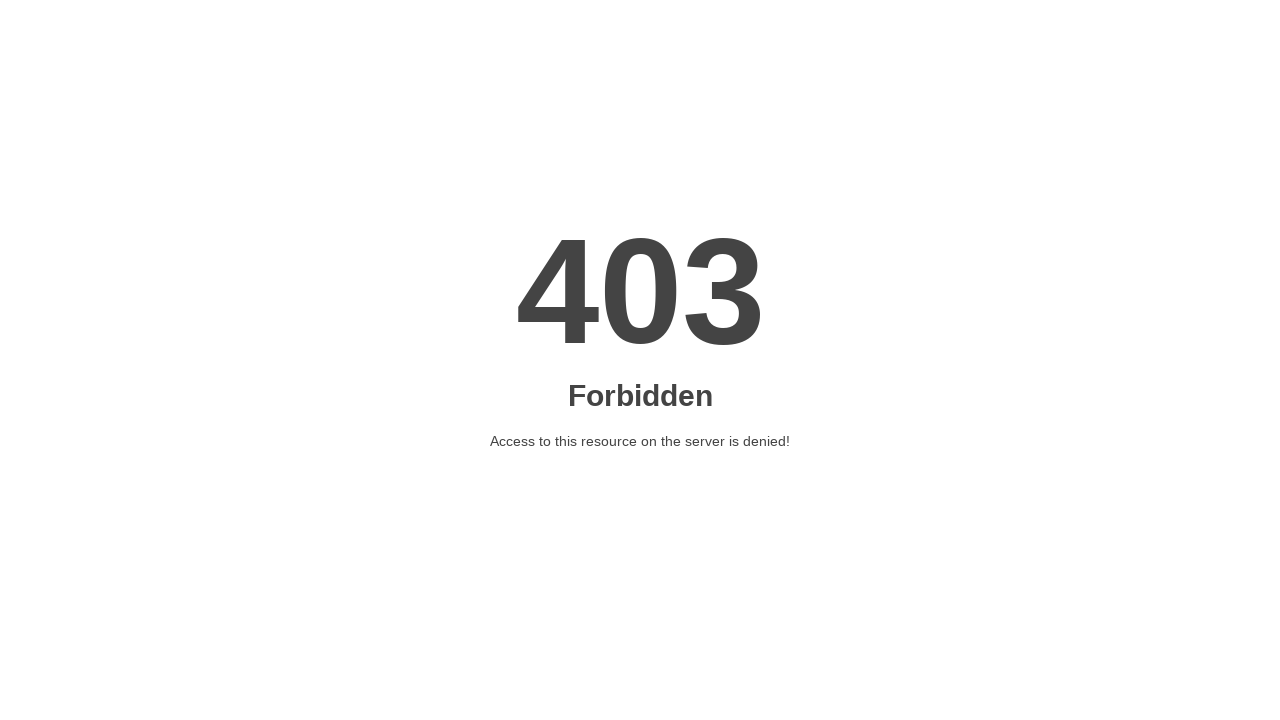

Waited for network idle - search results loaded
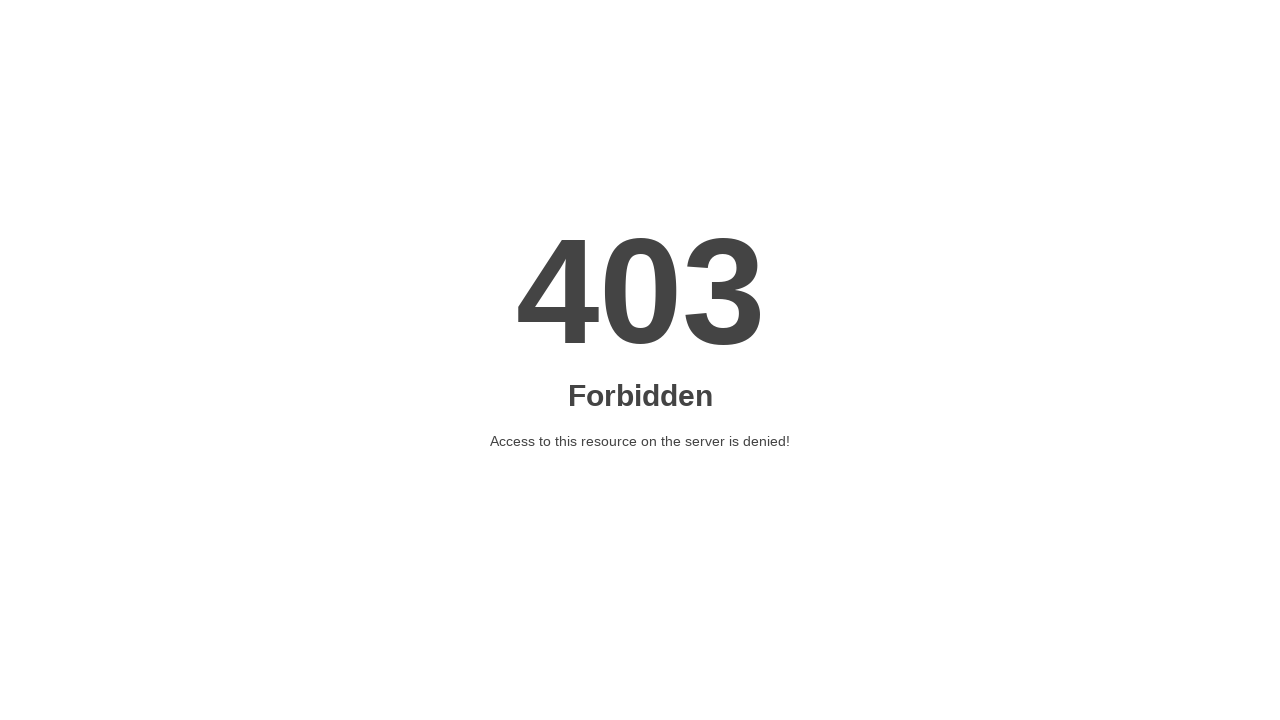

Verified that search results exist (no 'No results found' message)
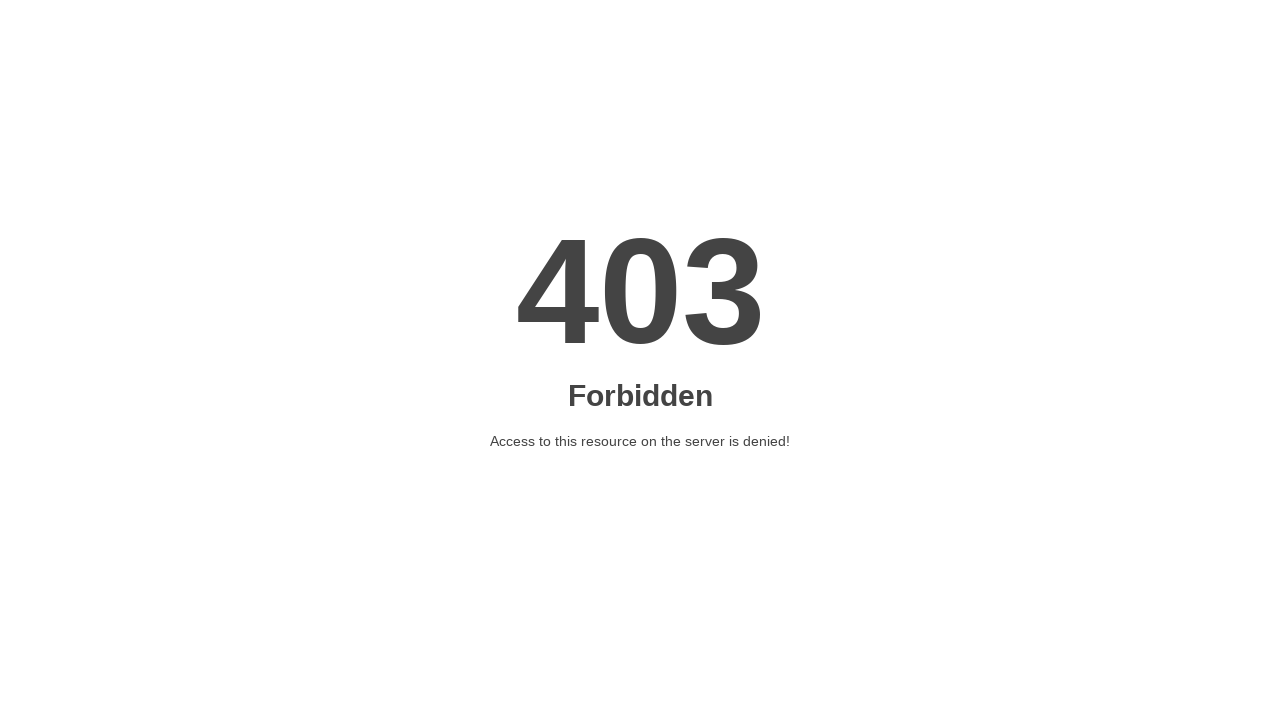

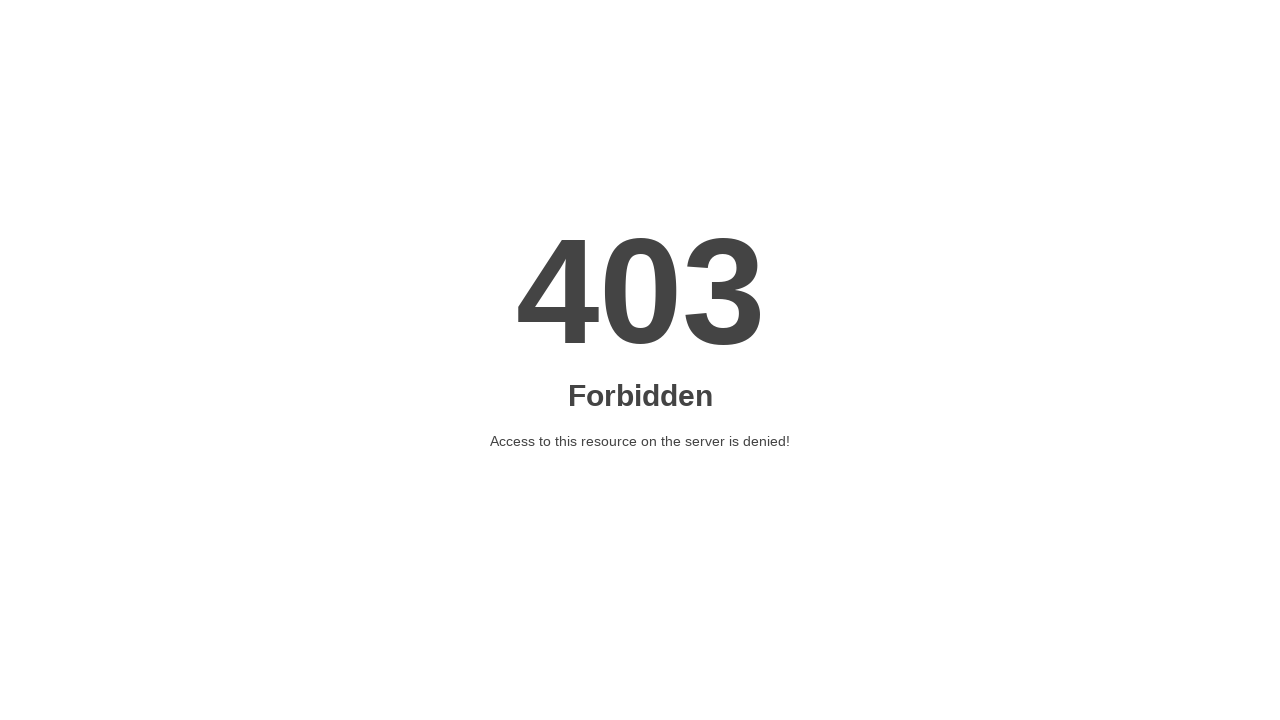